Tests dynamic dropdown search functionality by typing a country name and selecting it from the autocomplete suggestions

Starting URL: https://rahulshettyacademy.com/dropdownsPractise/

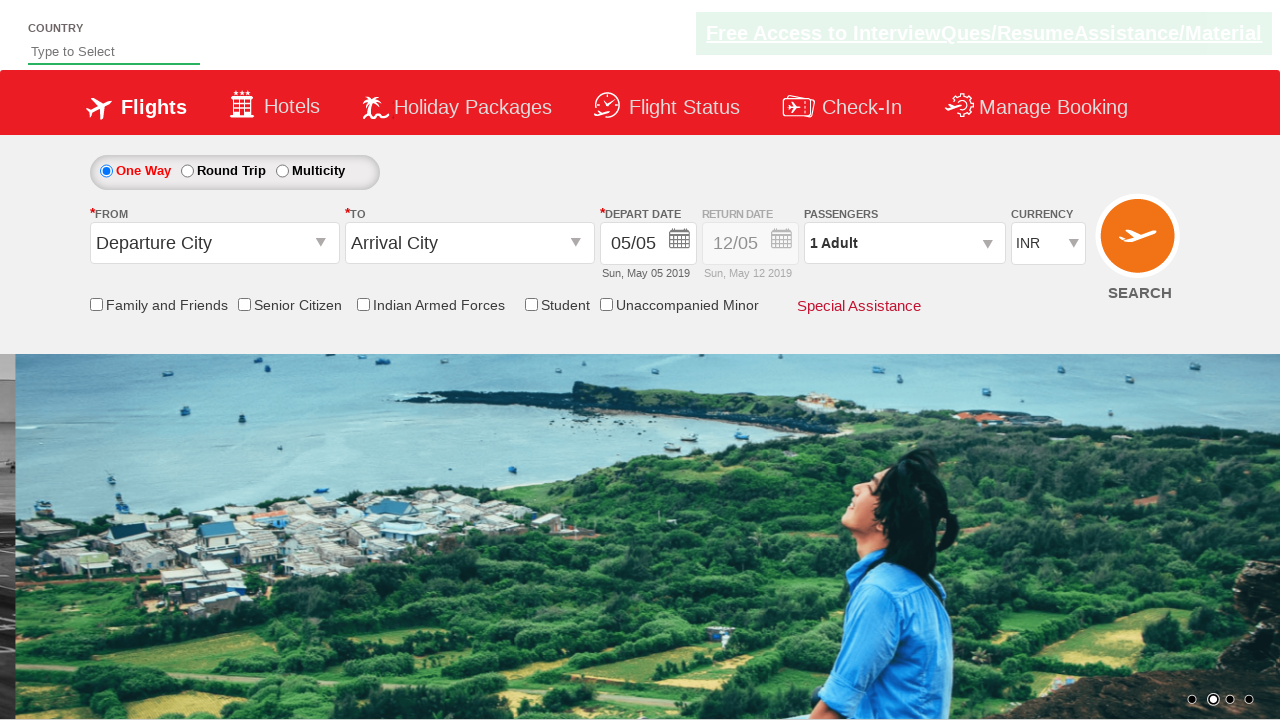

Clicked on the dynamic search input field at (114, 52) on #autosuggest
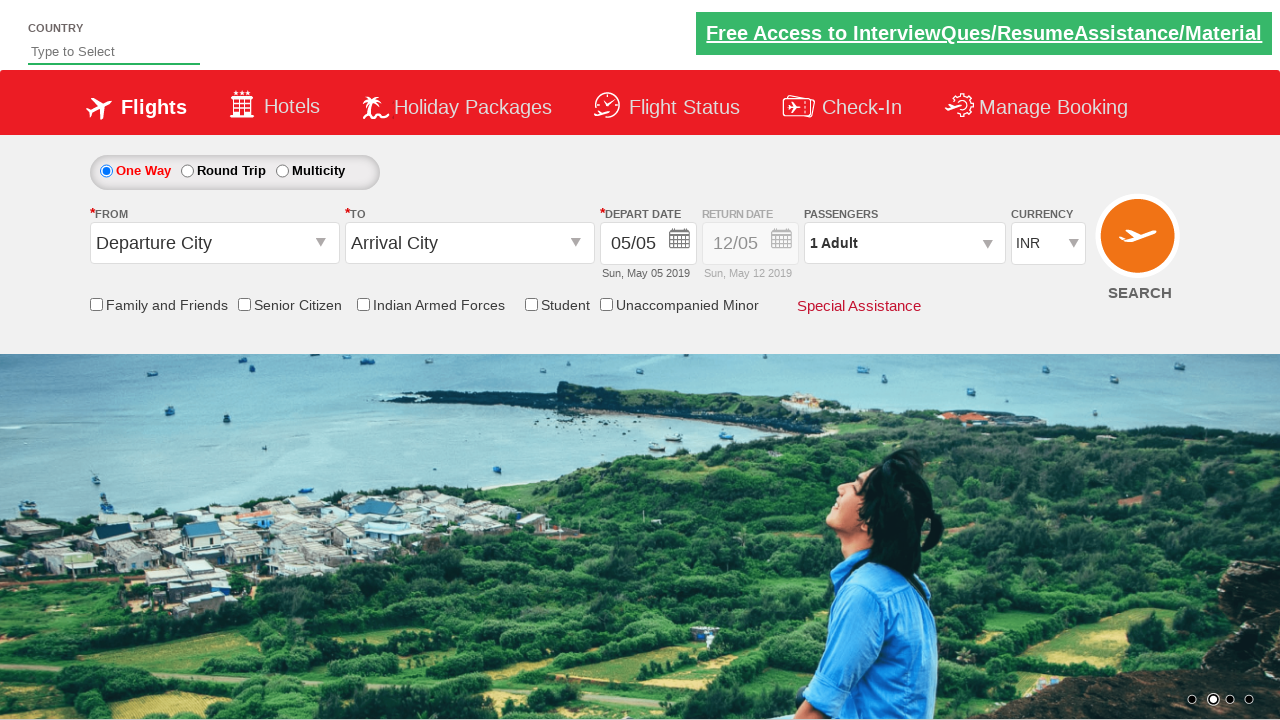

Typed 'India' into the search field on #autosuggest
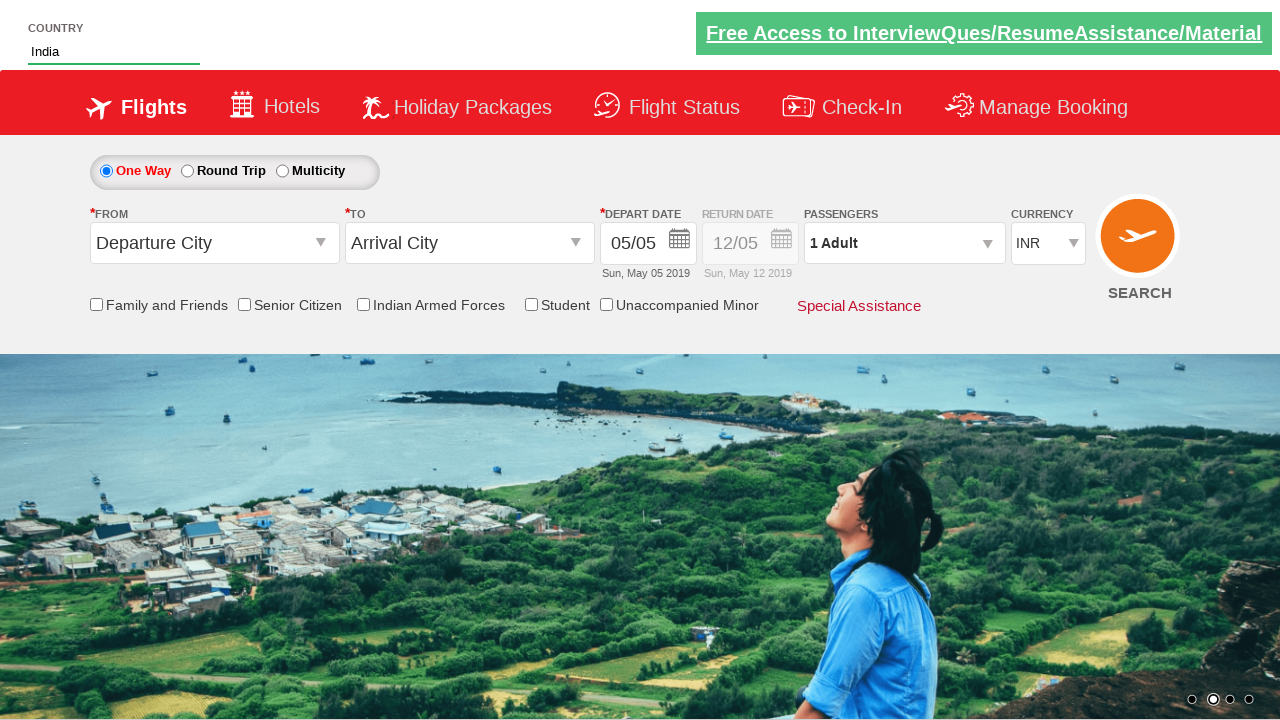

Dropdown suggestions appeared
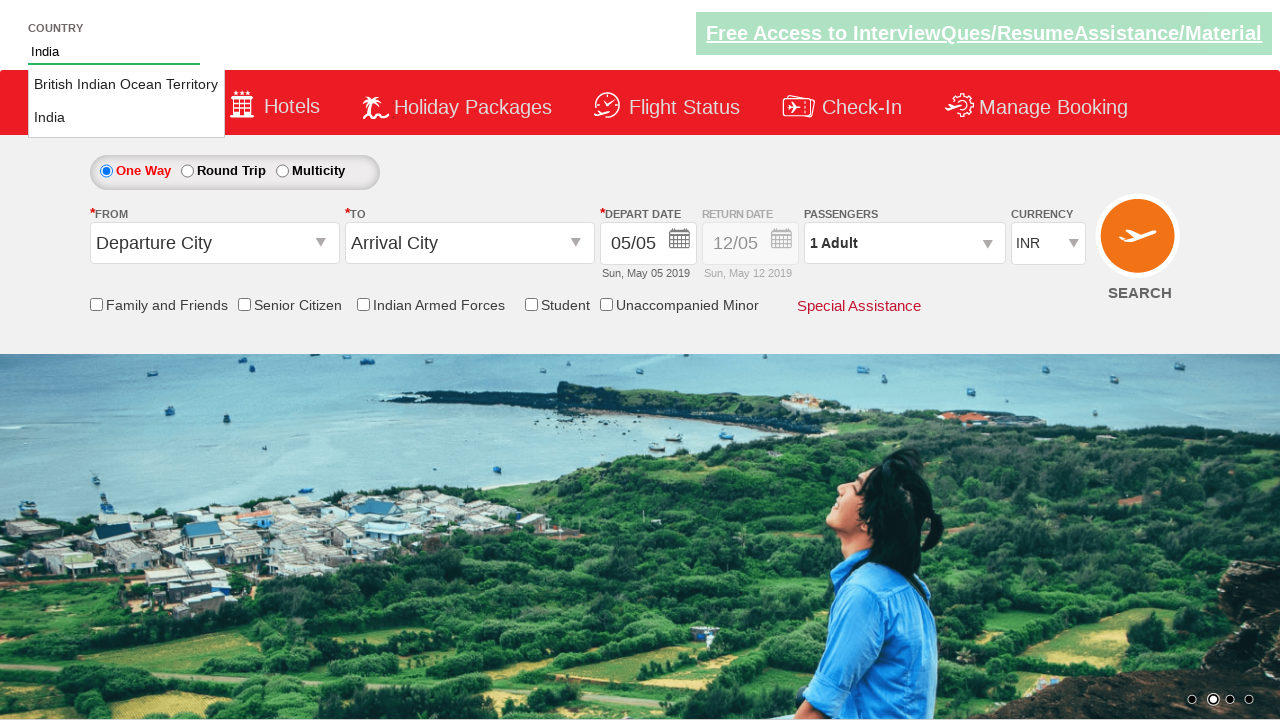

Selected 'India' from dropdown suggestions at (126, 118) on ul[id='ui-id-1'] li a >> nth=1
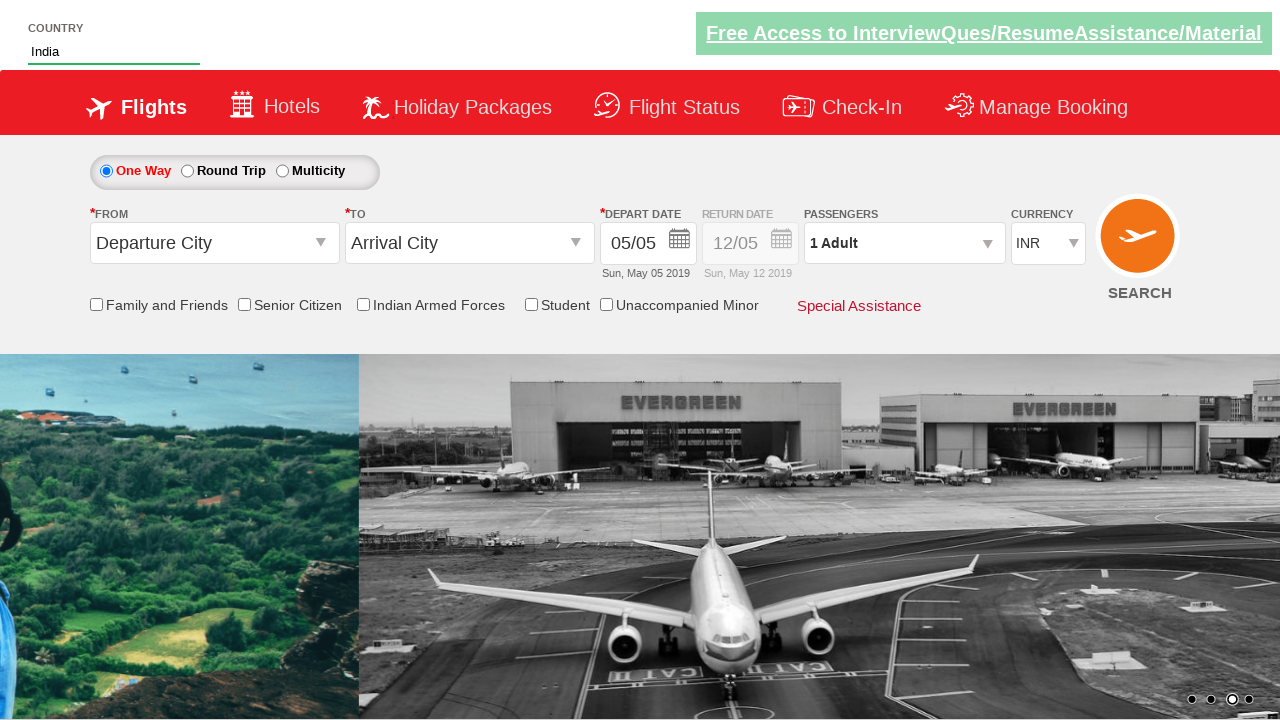

Verified that 'India' is selected in the input field
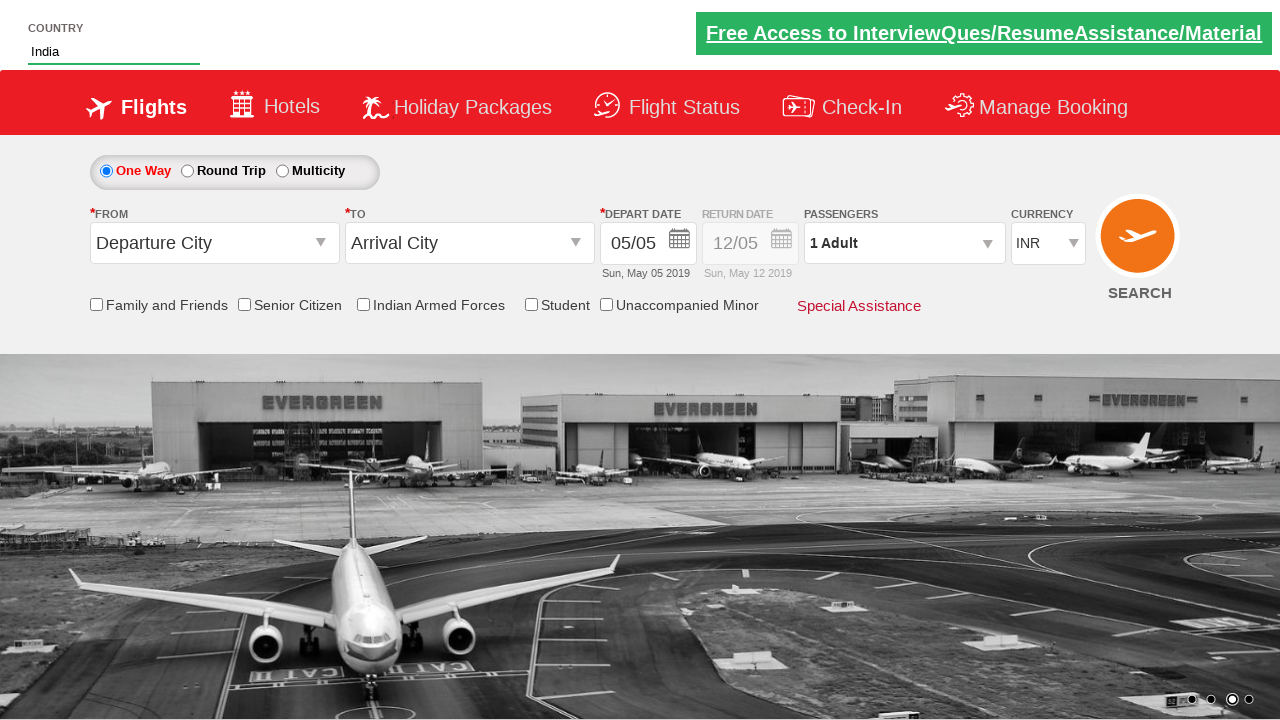

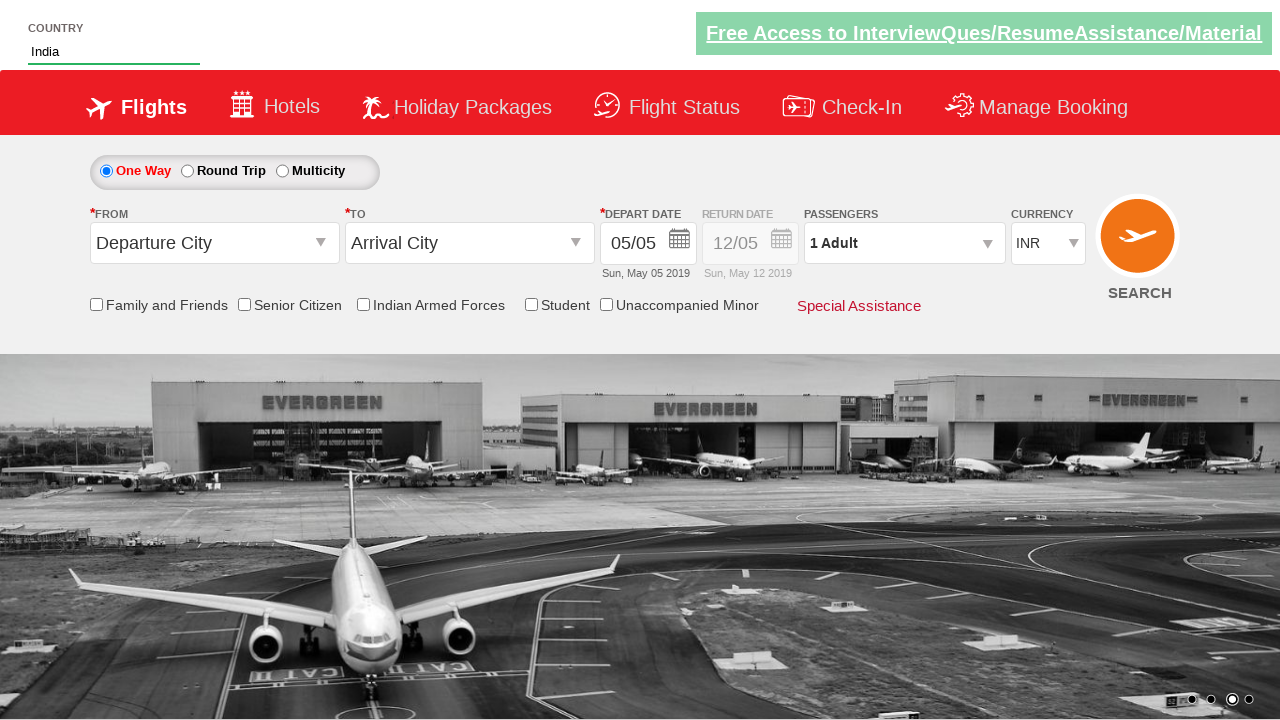